Tests an Angular practice form by filling in name, selecting gender from dropdown, entering birthday and email, checking a checkbox, and submitting the form

Starting URL: https://rahulshettyacademy.com/angularpractice/

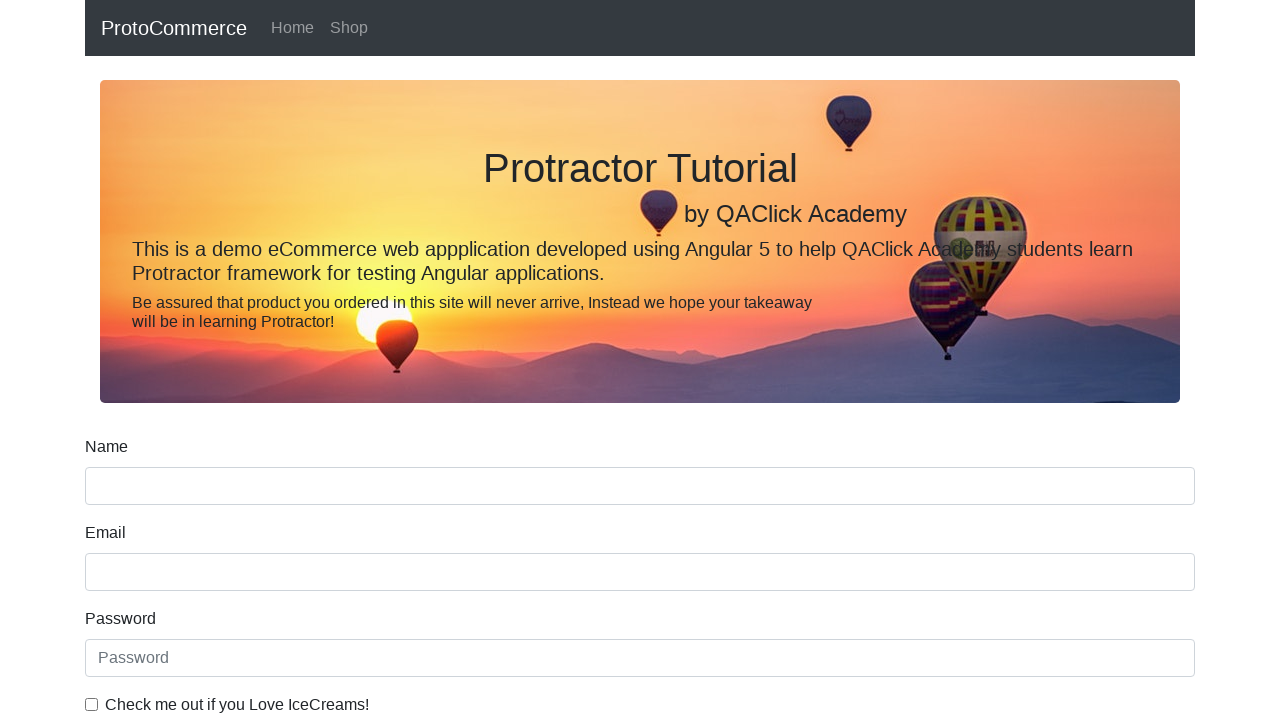

Filled name field with 'Rahul' on input[name='name']
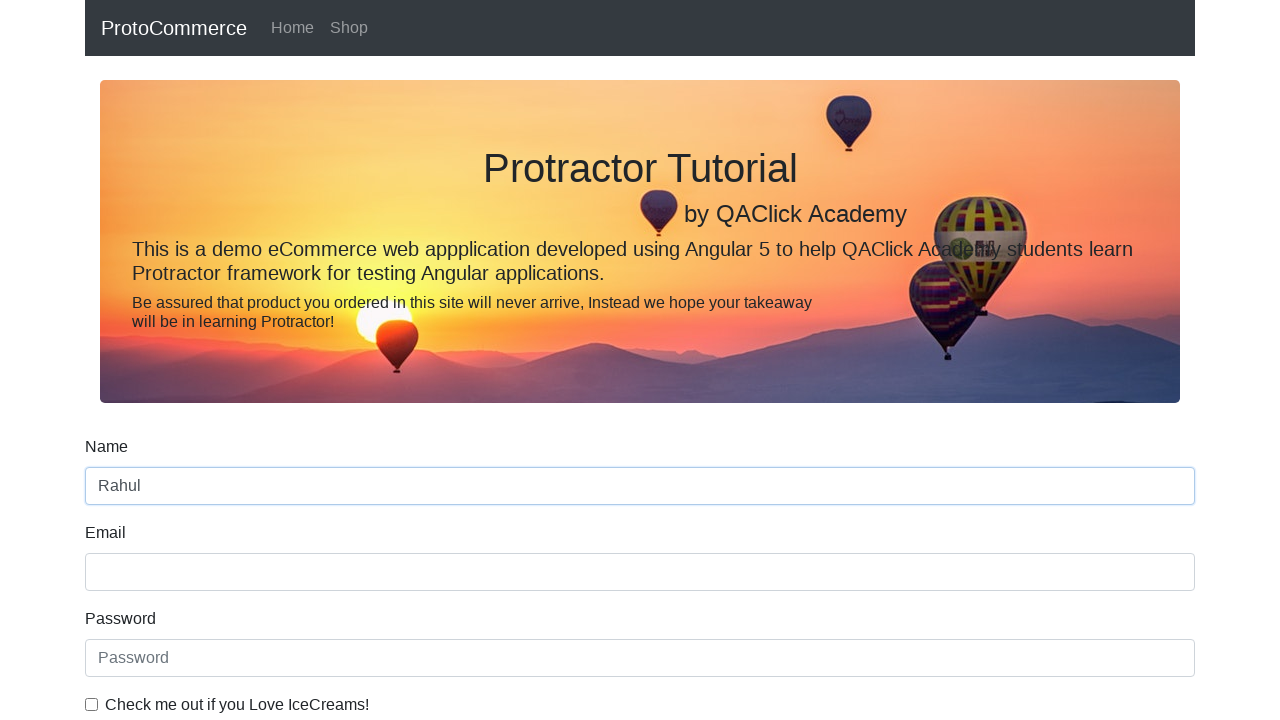

Updated name field to 'Rahulbbb' on input[name='name']
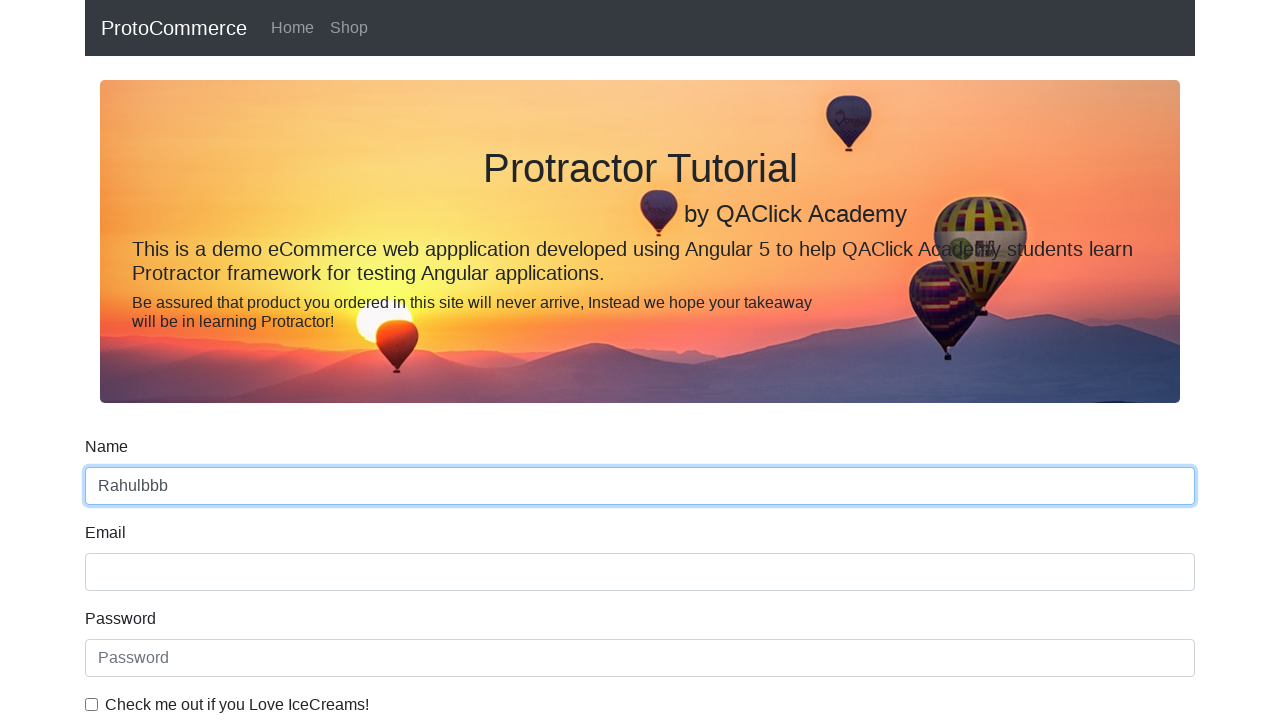

Clicked checkbox at (92, 704) on #exampleCheck1
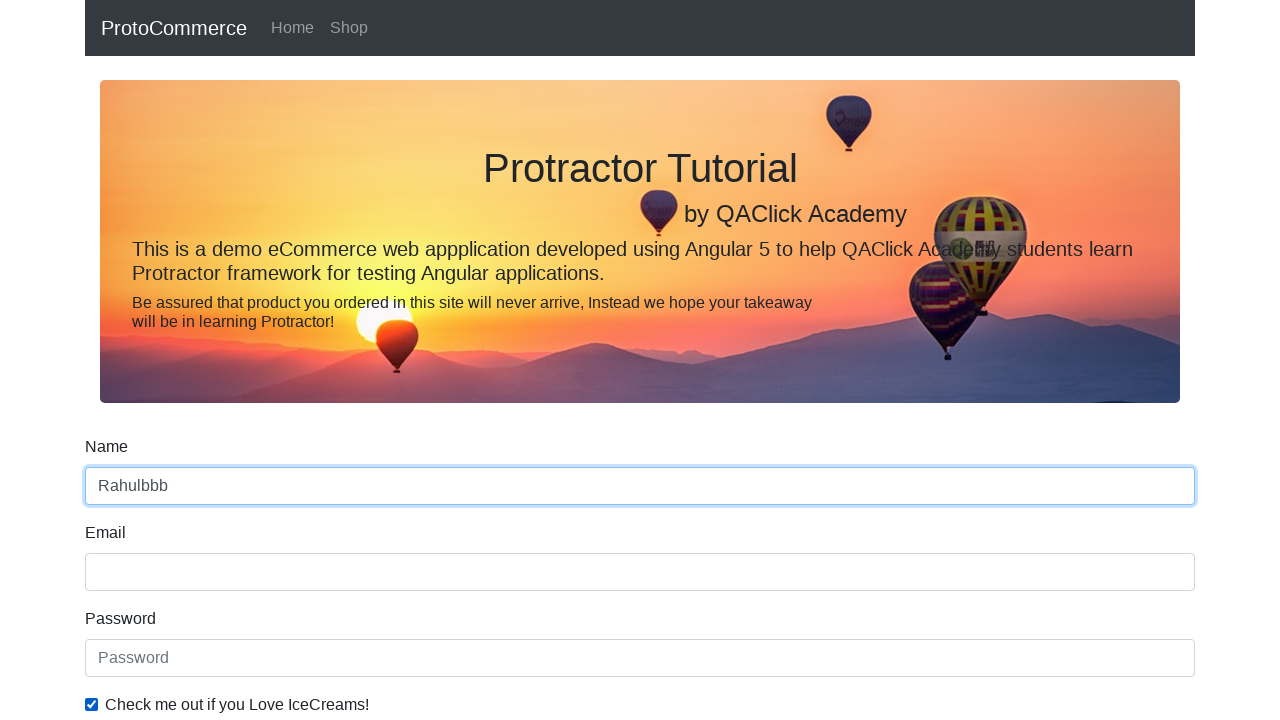

Selected 'Male' from gender dropdown by label on #exampleFormControlSelect1
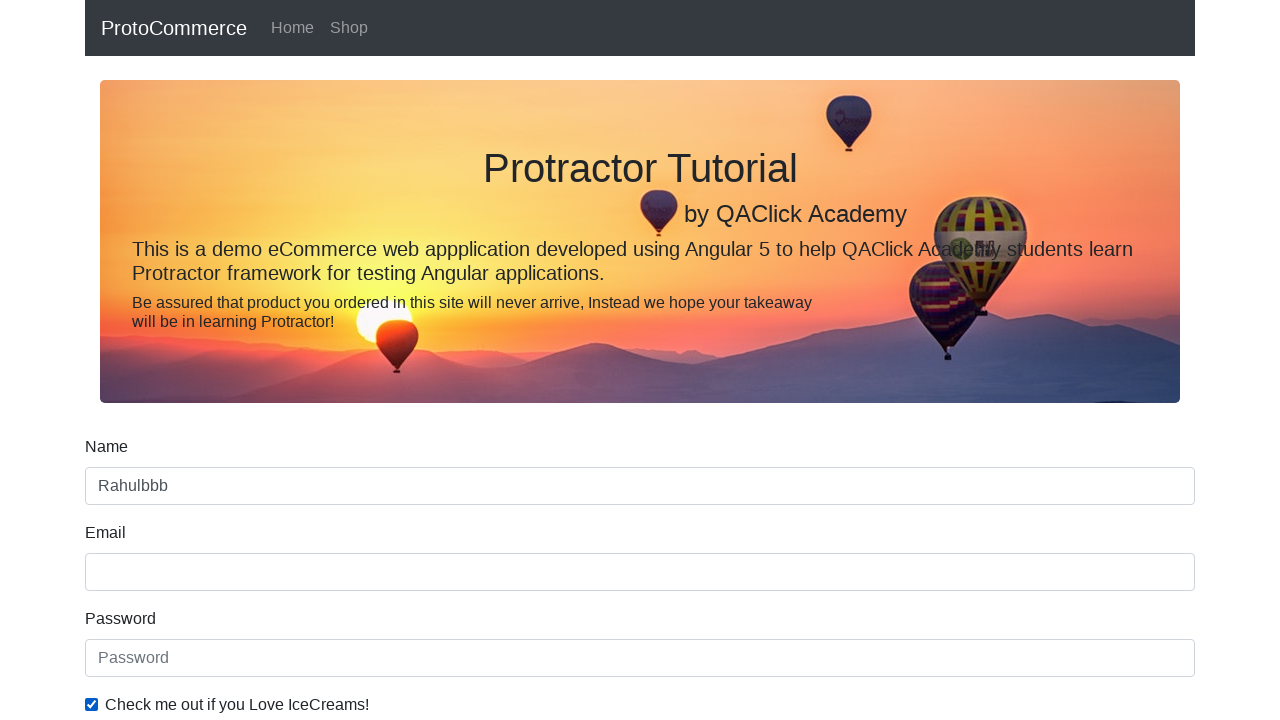

Selected gender dropdown option at index 1 on #exampleFormControlSelect1
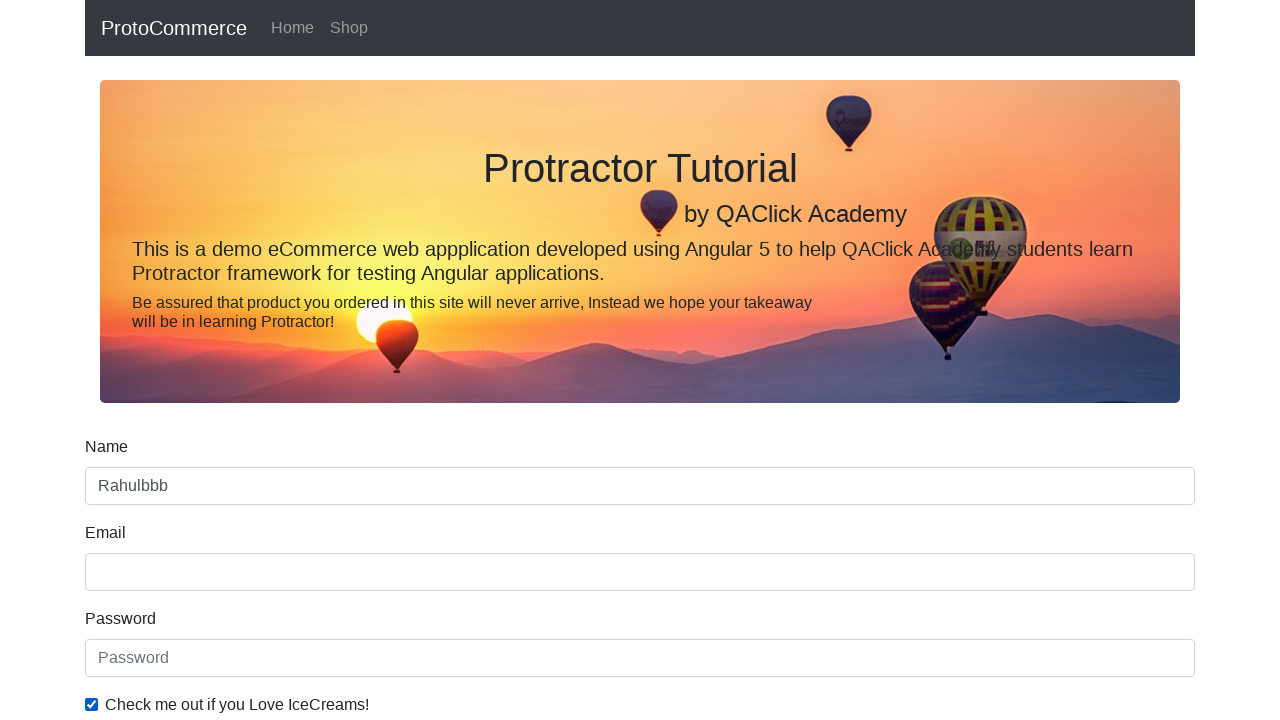

Filled birthday field with '1995-06-11' on input[name='bday']
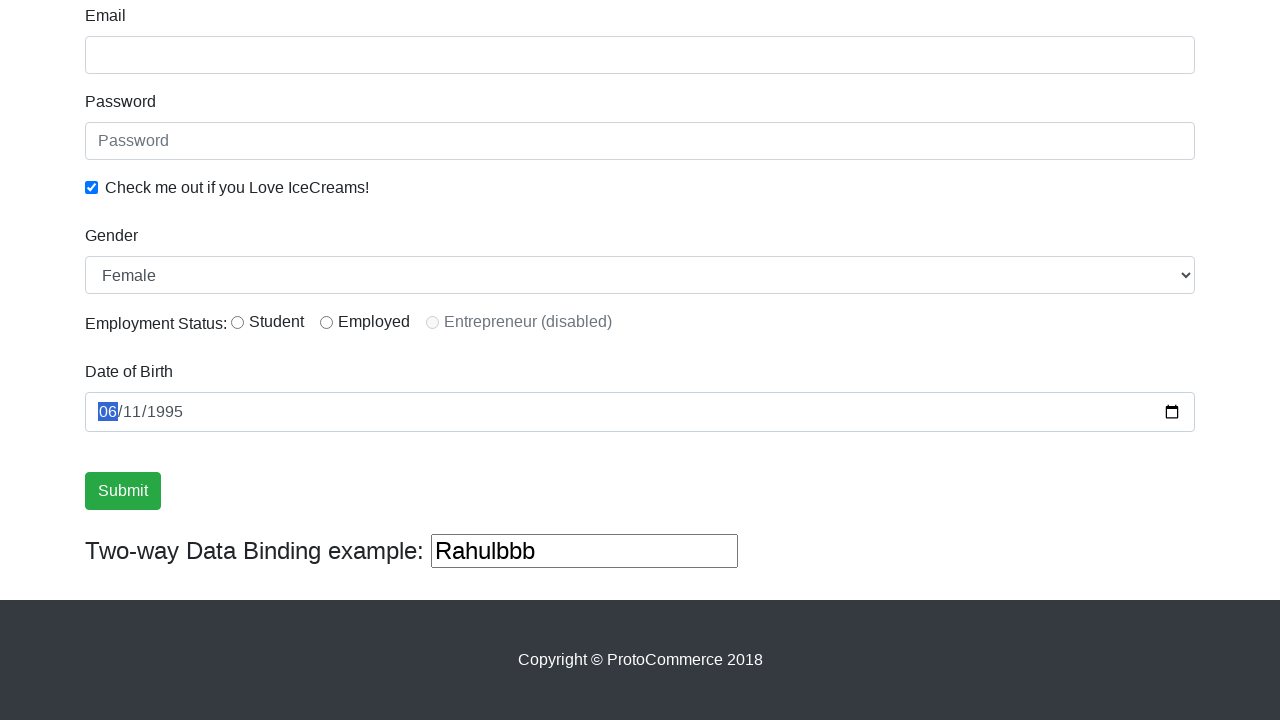

Filled email field with 'shetty@example.com' on input[name='email']
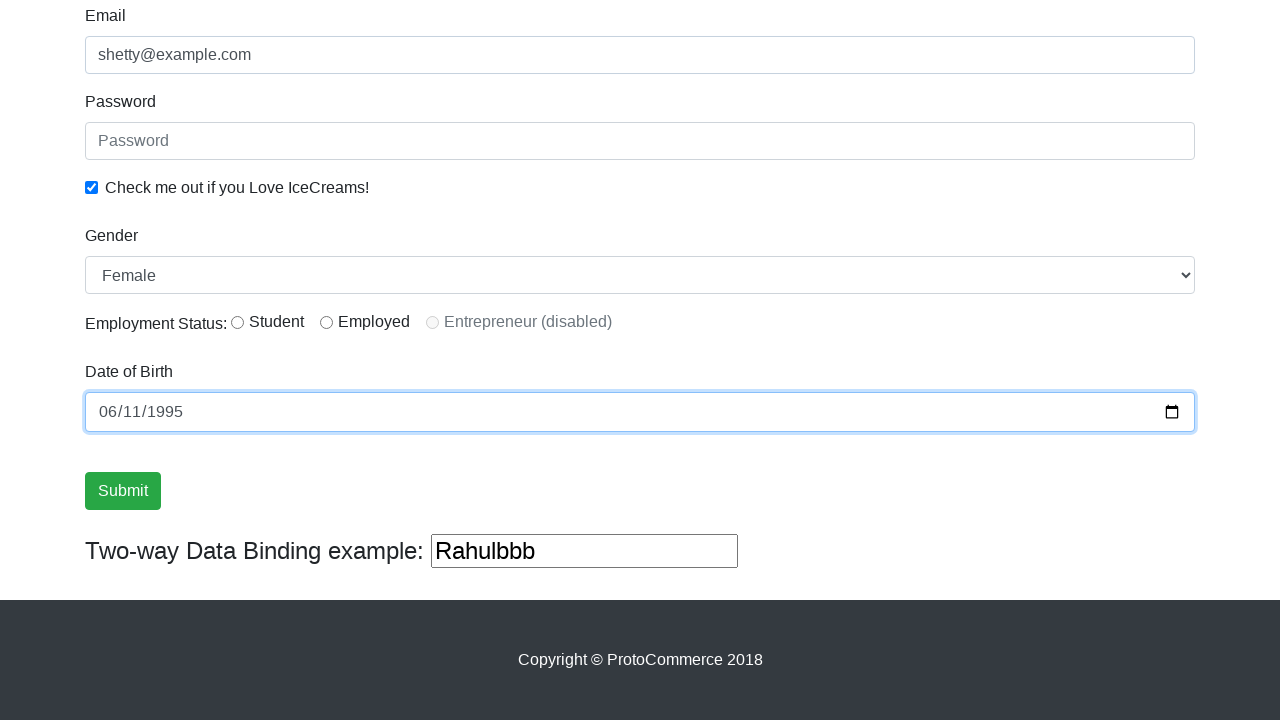

Clicked submit button to submit form at (123, 491) on input[type='submit']
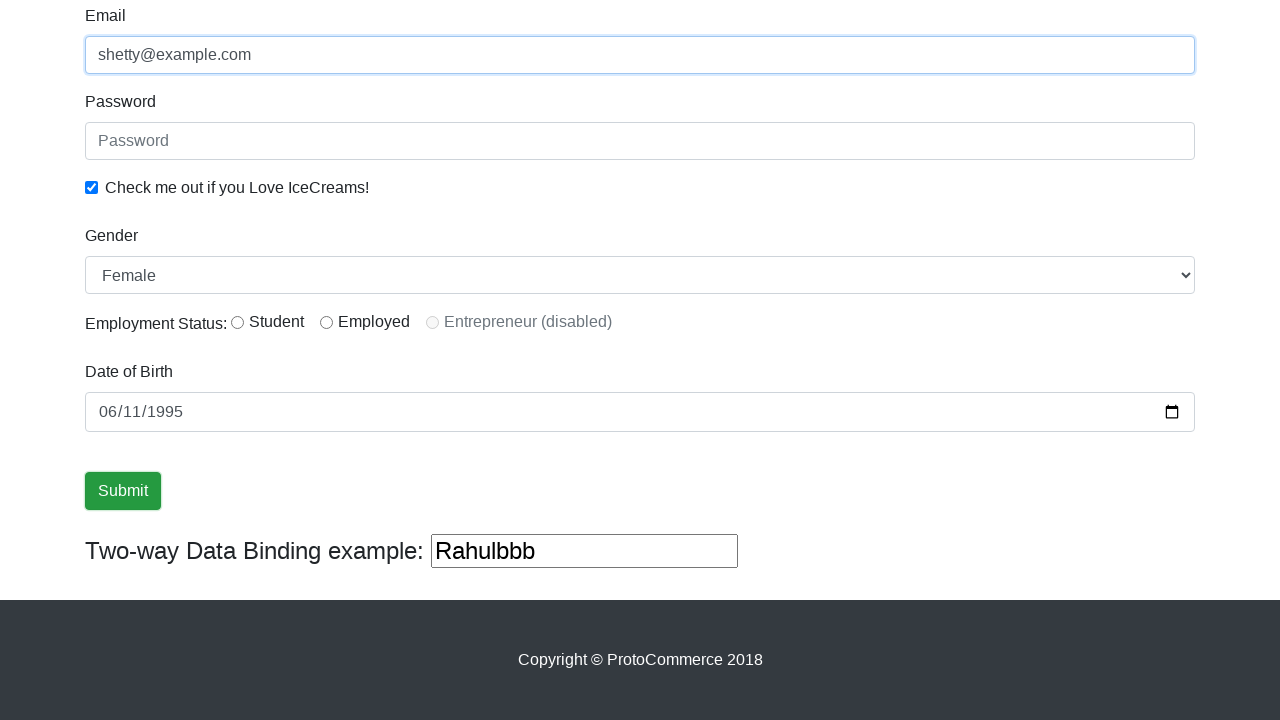

Success alert message appeared
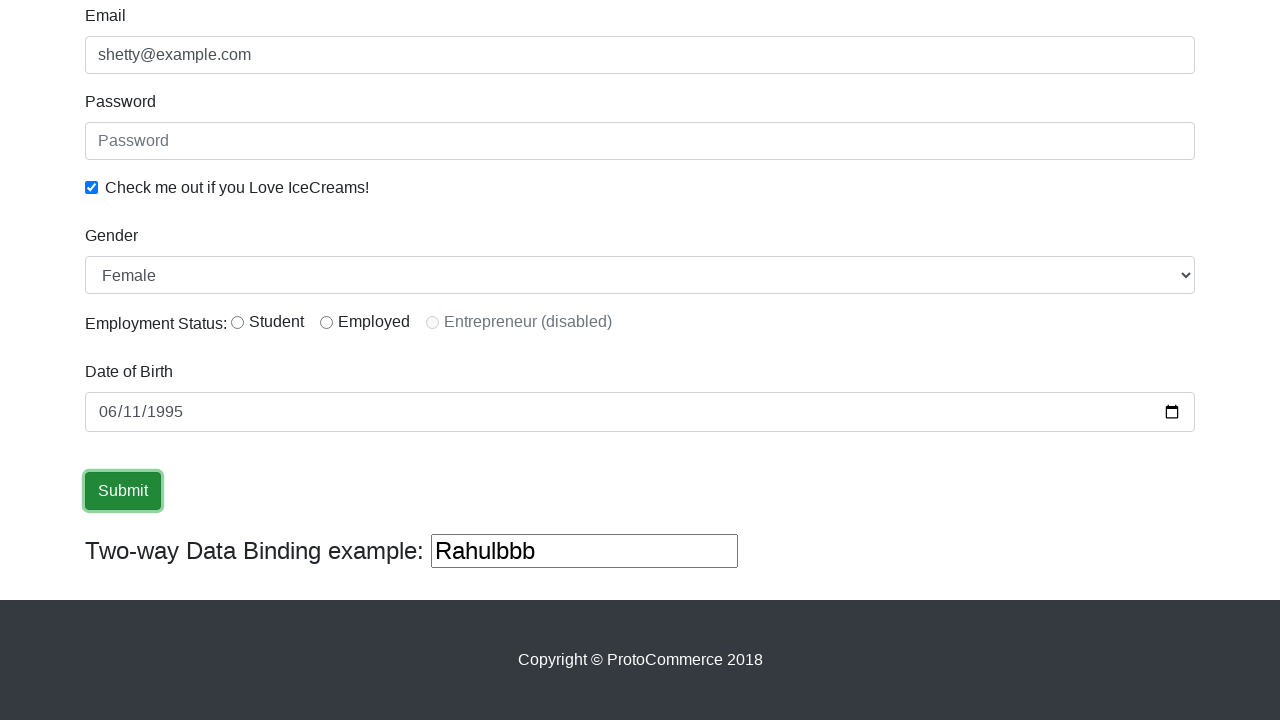

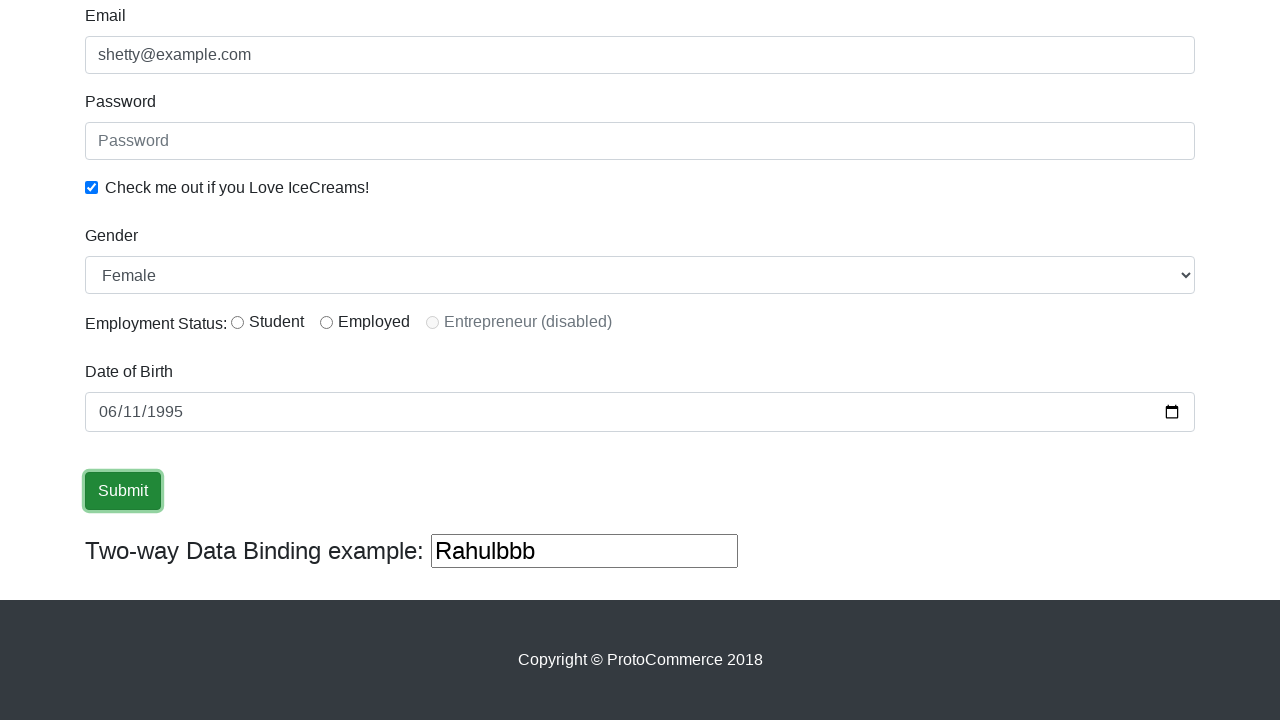